Tests adding specific vegetables (Cucumber, Carrot, Beans) to cart by finding products and clicking their add buttons

Starting URL: https://rahulshettyacademy.com/seleniumPractise/#/

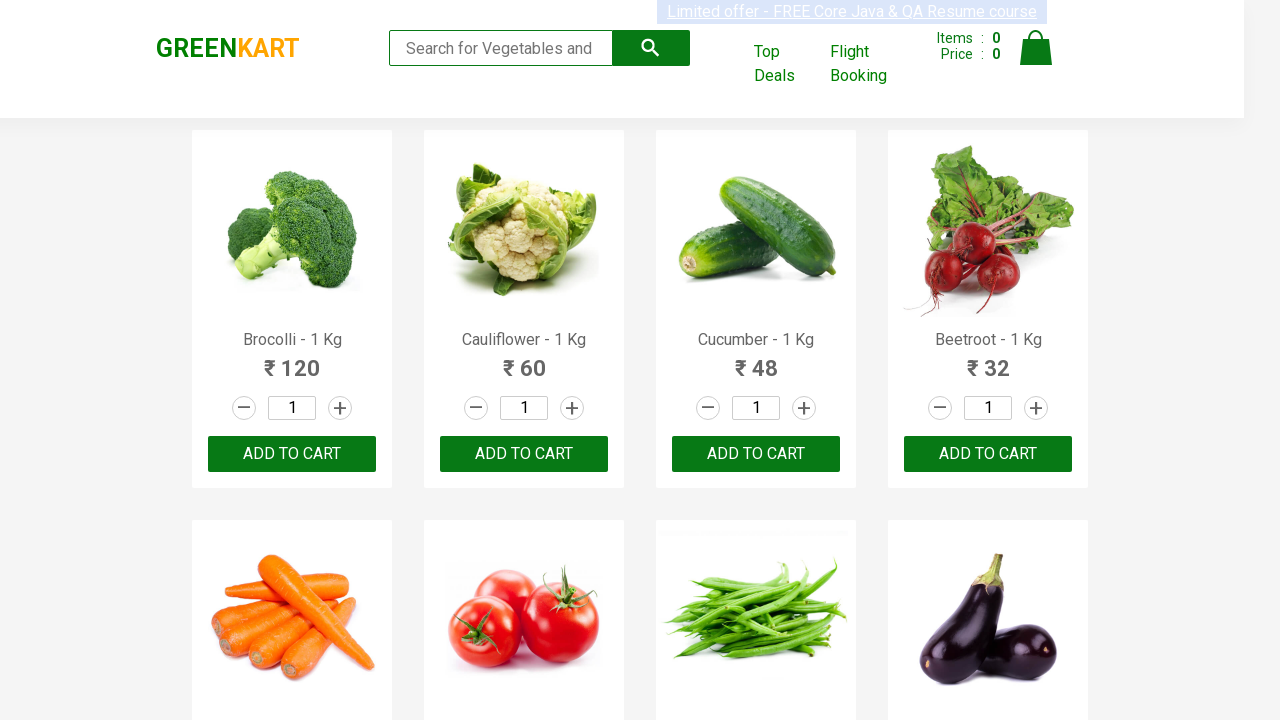

Waited for product names to load on the page
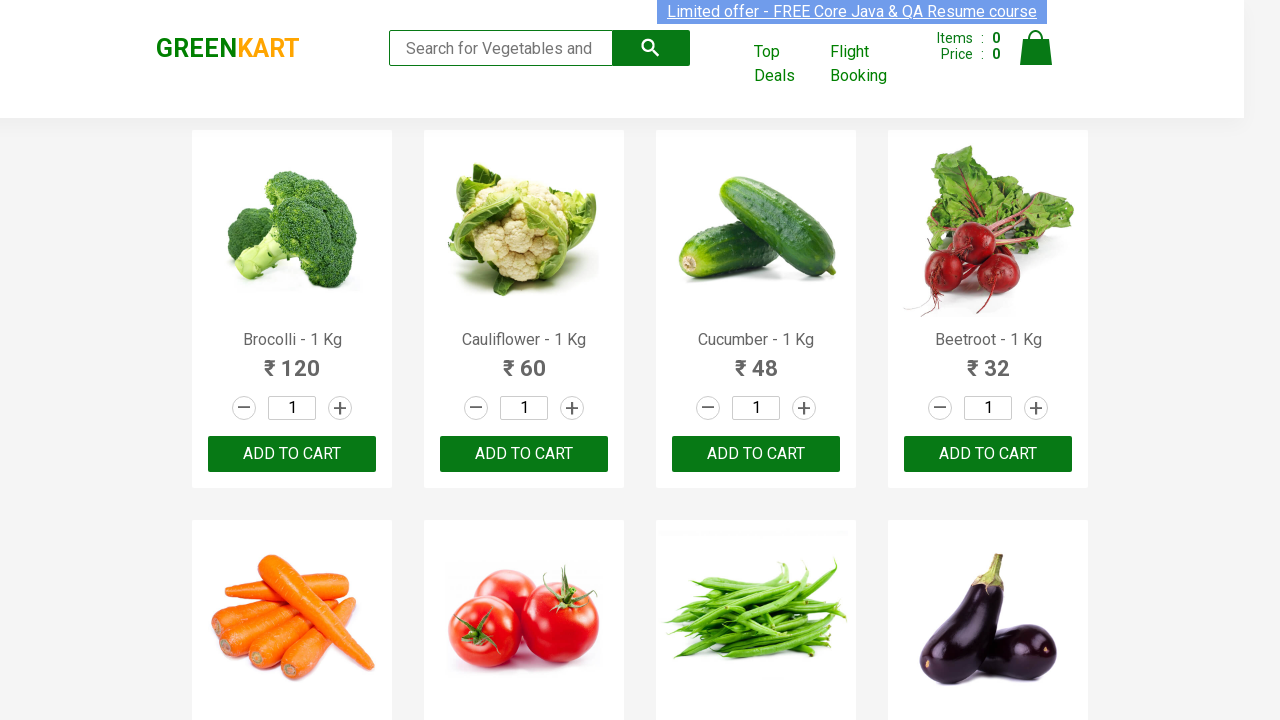

Retrieved all product name elements
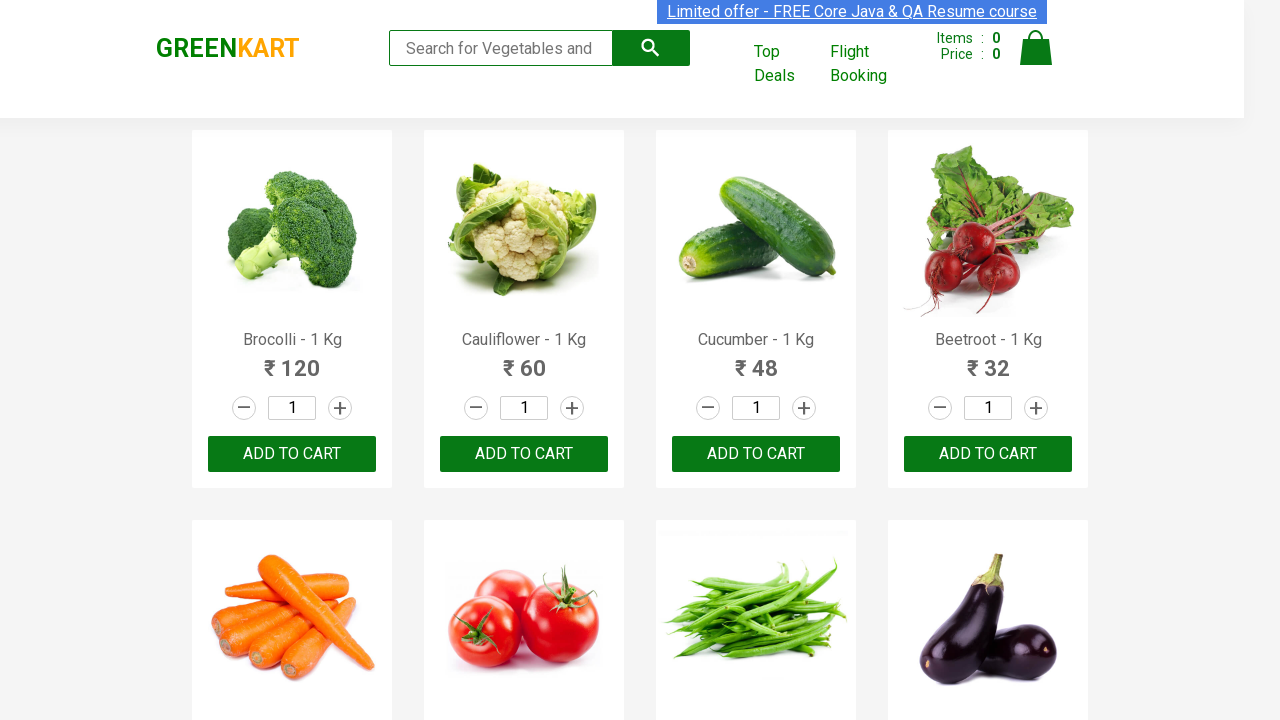

Retrieved all add to cart button elements
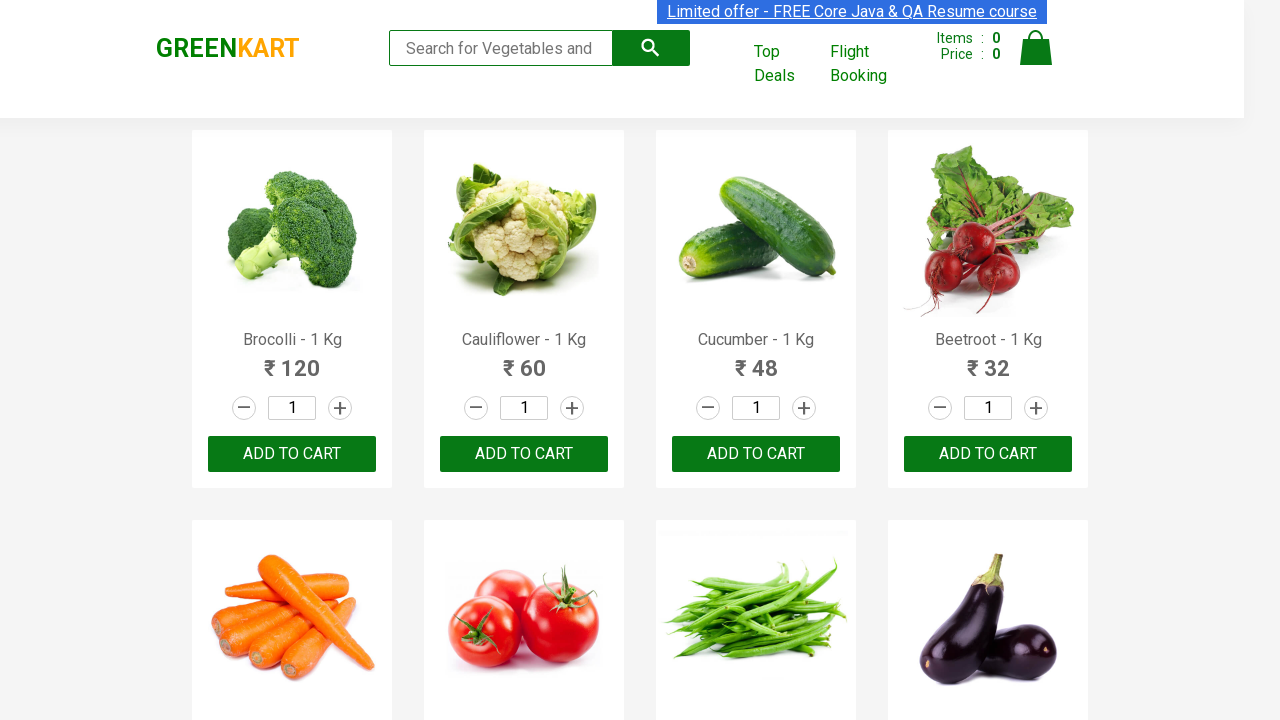

Clicked add to cart button for Cucumber at (756, 454) on div.product-action button >> nth=2
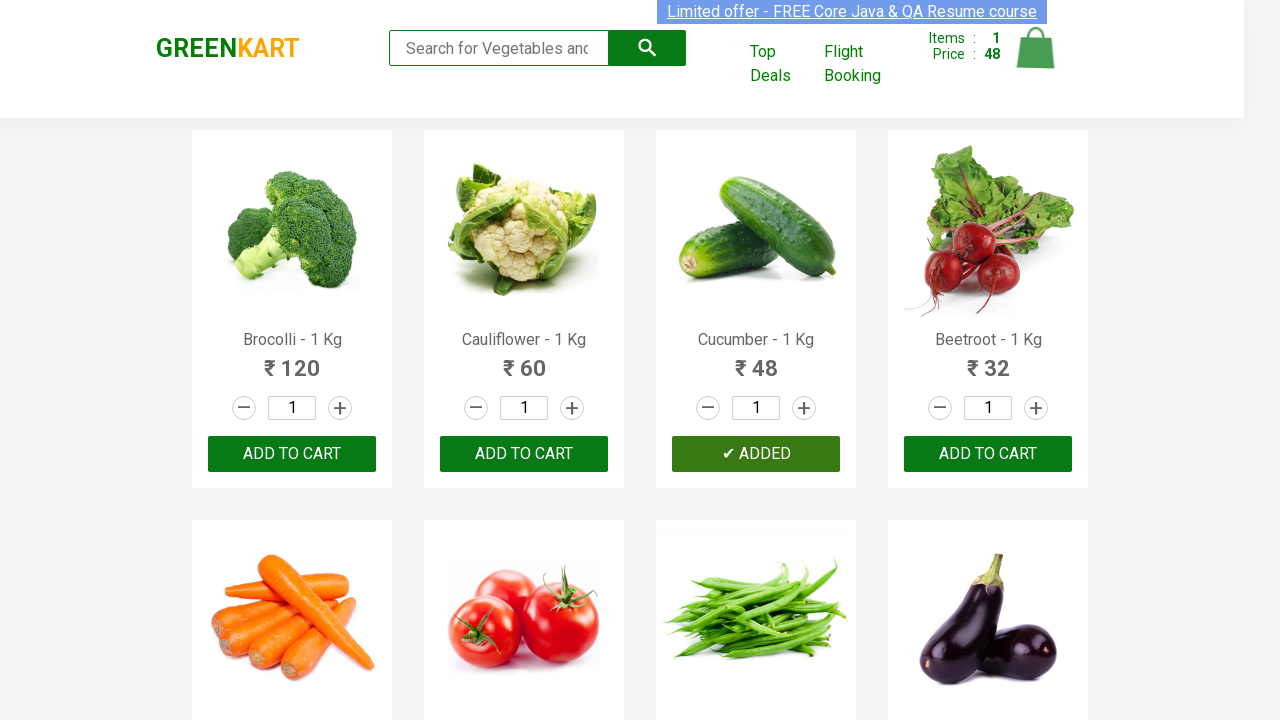

Clicked add to cart button for Carrot at (292, 360) on div.product-action button >> nth=4
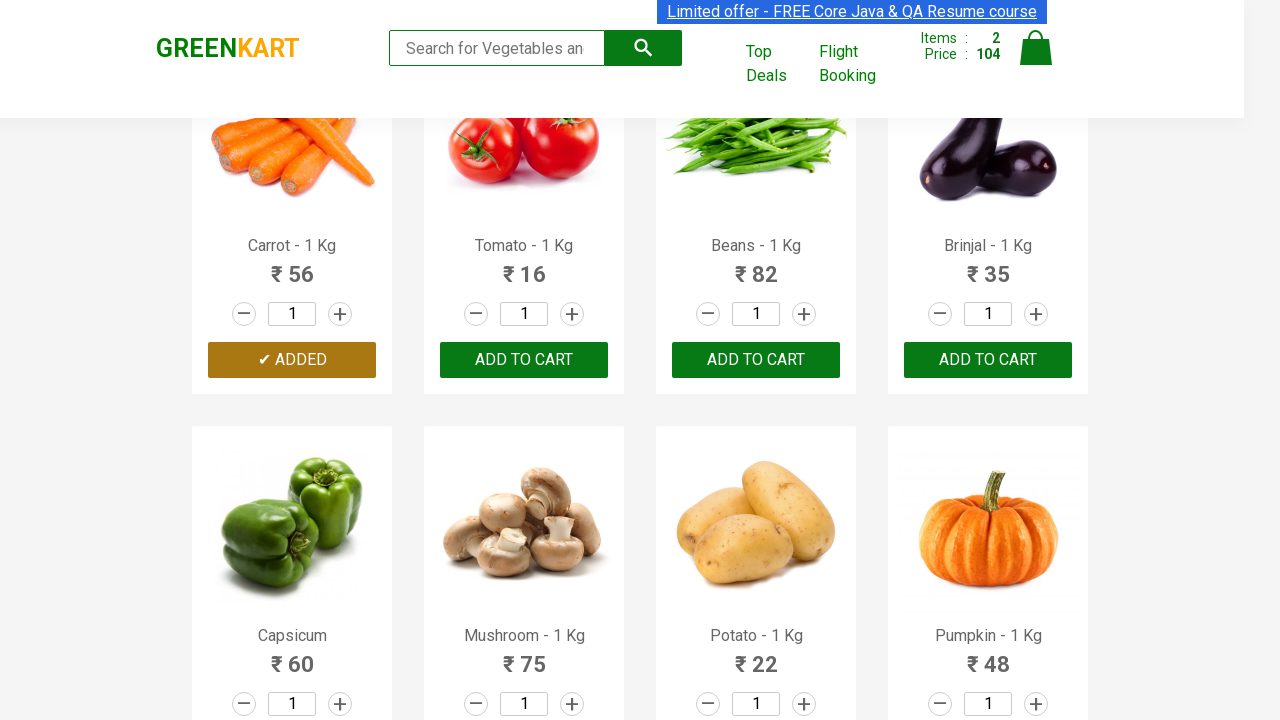

Clicked add to cart button for Beans at (756, 360) on div.product-action button >> nth=6
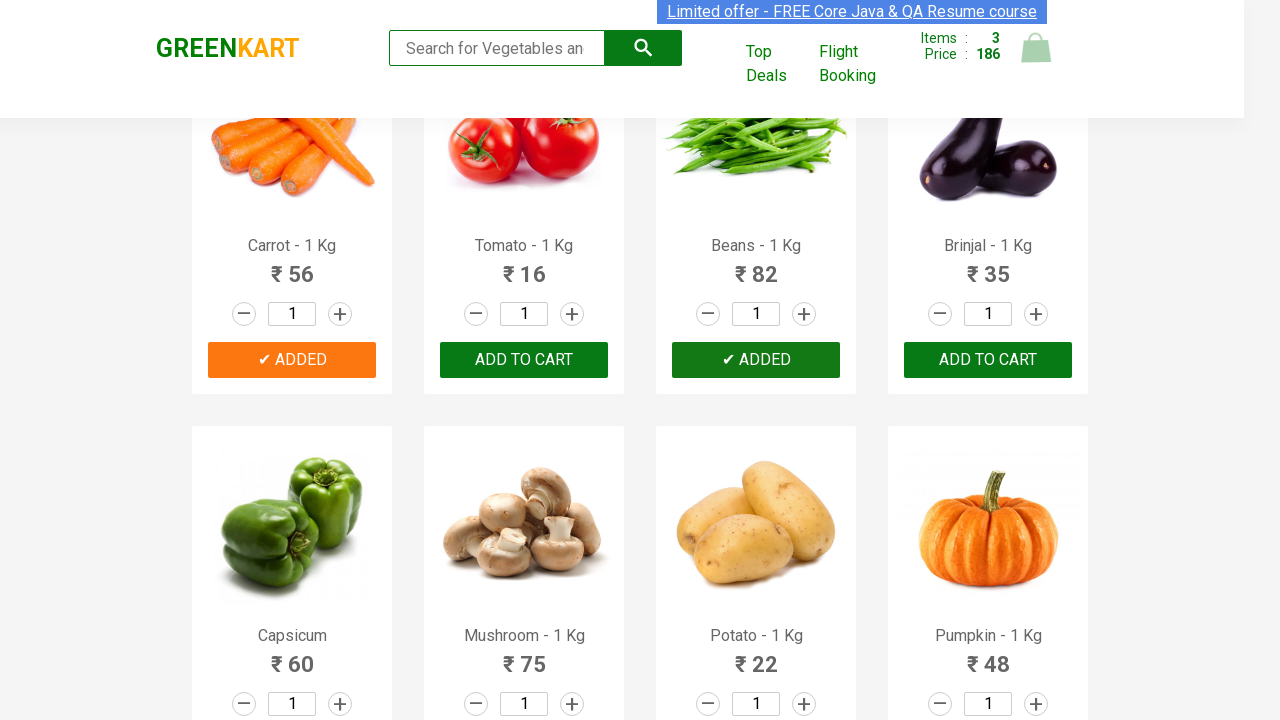

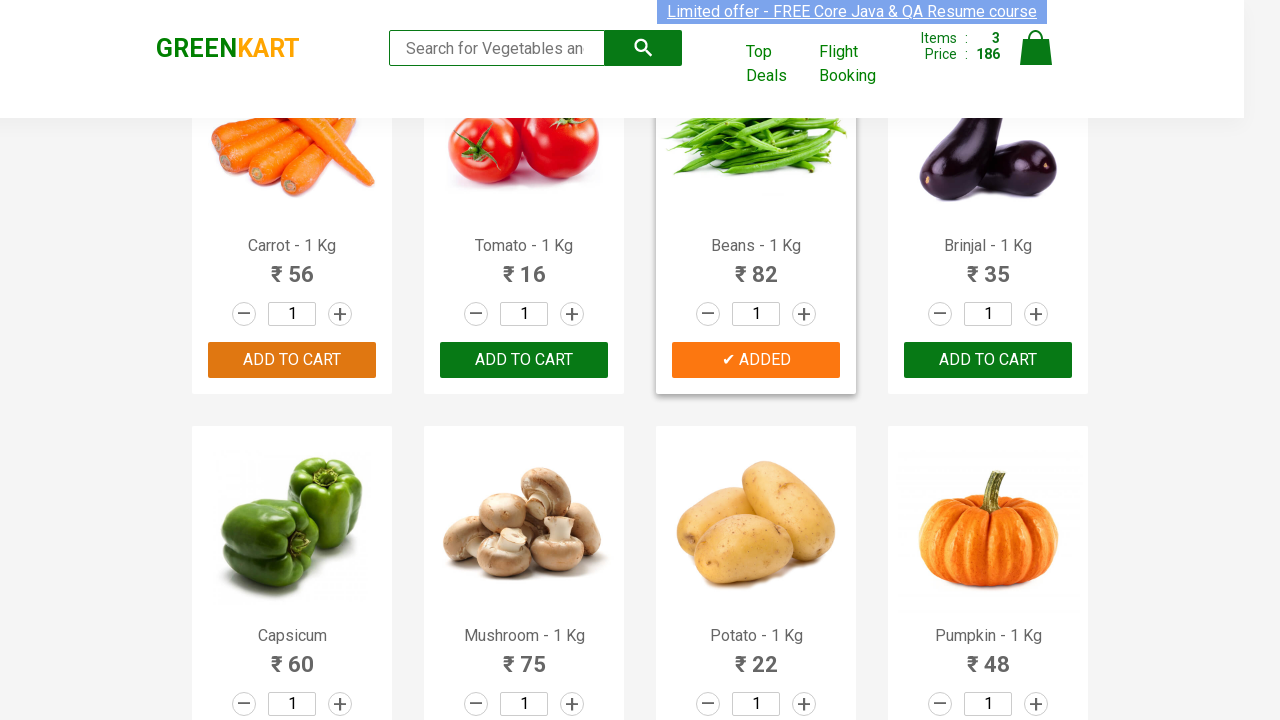